Tests handling of JavaScript alerts, confirm boxes, and prompt boxes by triggering each type of dialog and interacting with them

Starting URL: https://www.hyrtutorials.com/p/alertsdemo.html

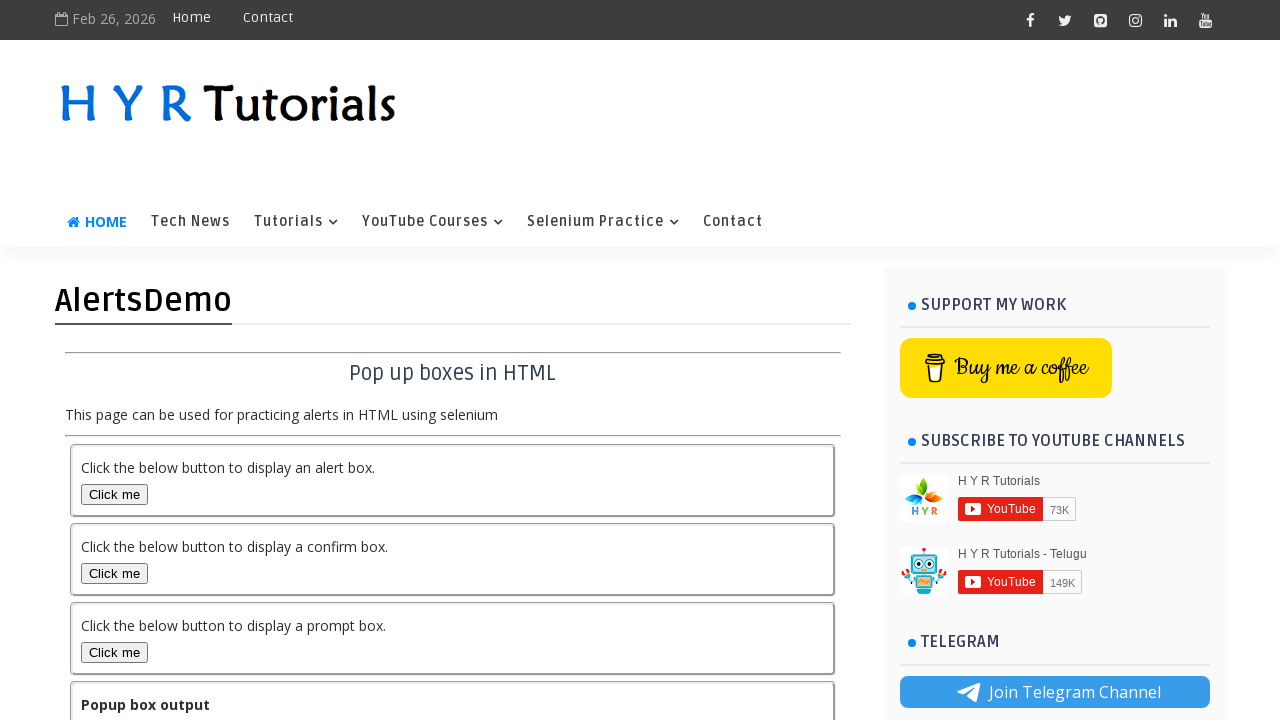

Clicked alert box button to trigger JavaScript alert at (114, 494) on #alertBox
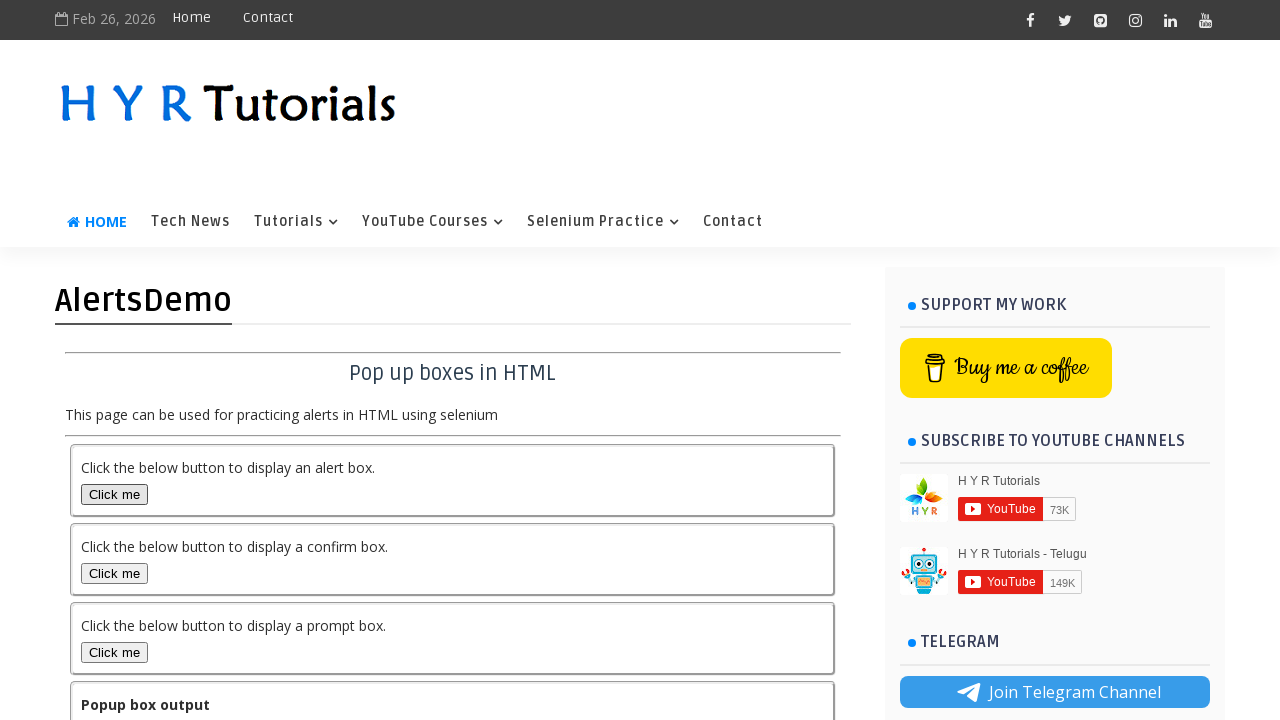

Set up dialog handler to accept alert
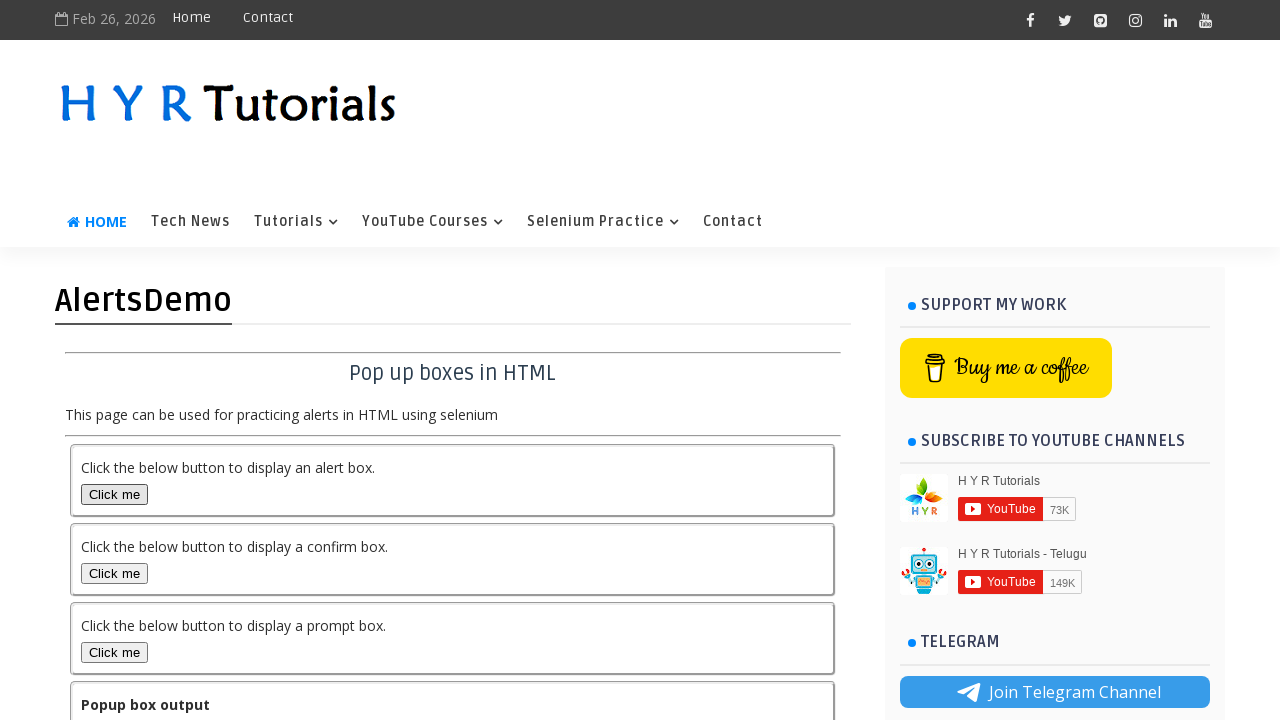

Clicked confirm box button to trigger JavaScript confirm dialog at (114, 573) on #confirmBox
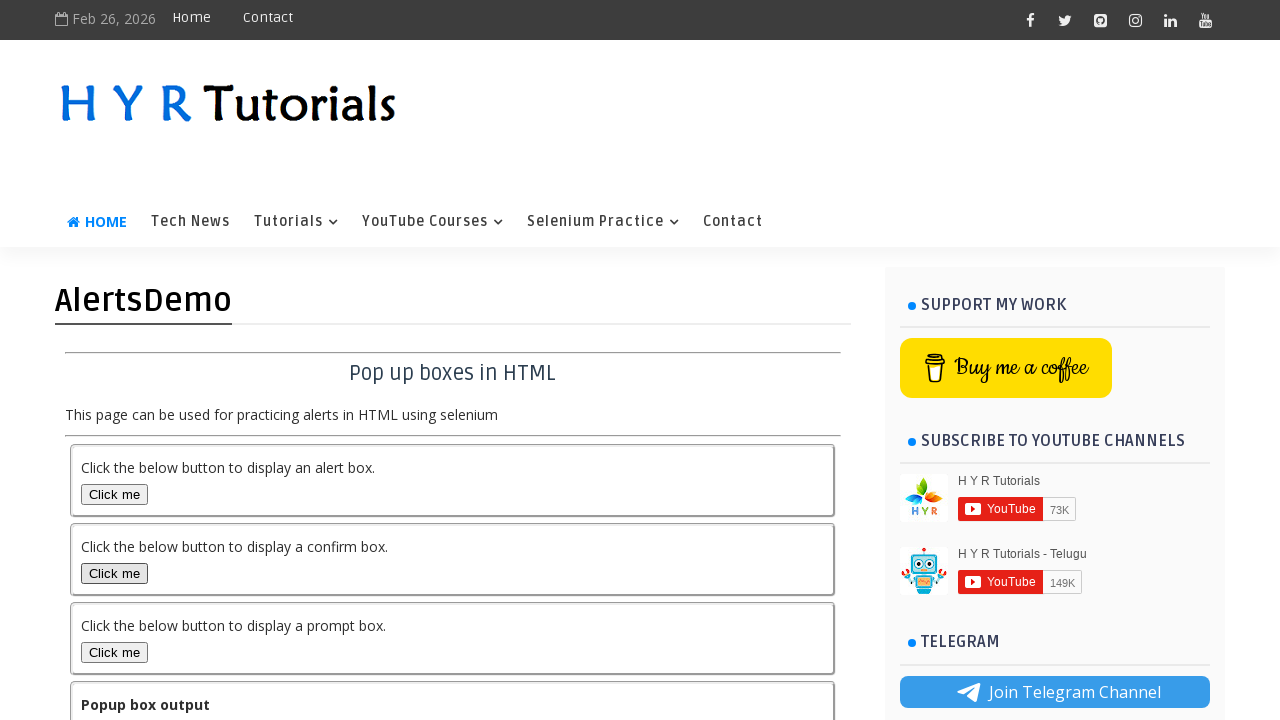

Set up dialog handler to accept confirm box (OK)
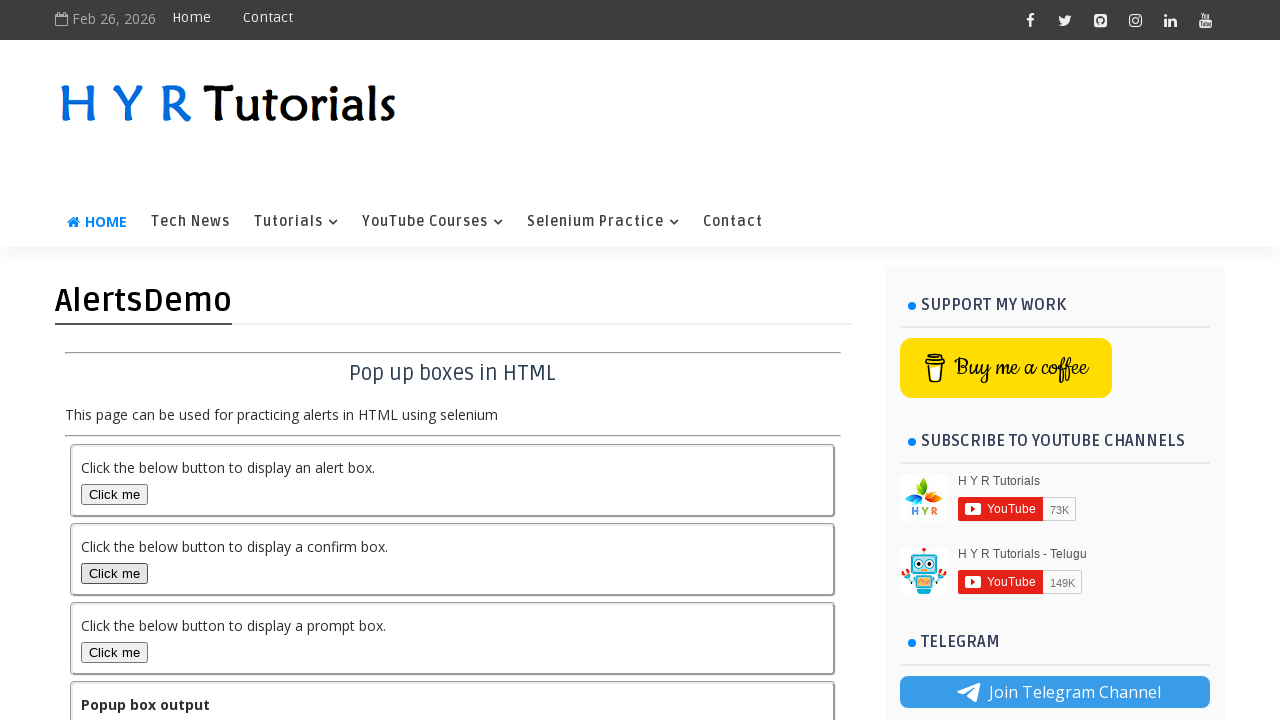

Clicked confirm box button again to trigger another confirm dialog at (114, 573) on #confirmBox
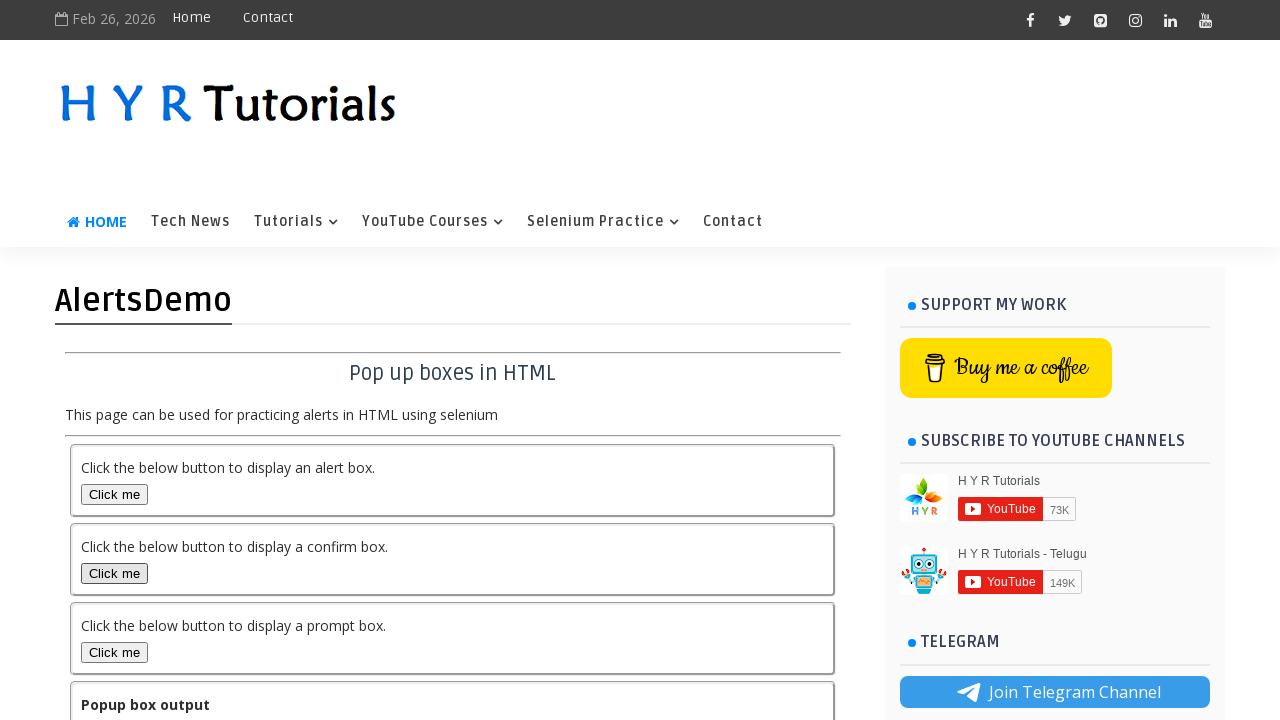

Set up dialog handler to dismiss confirm box (Cancel)
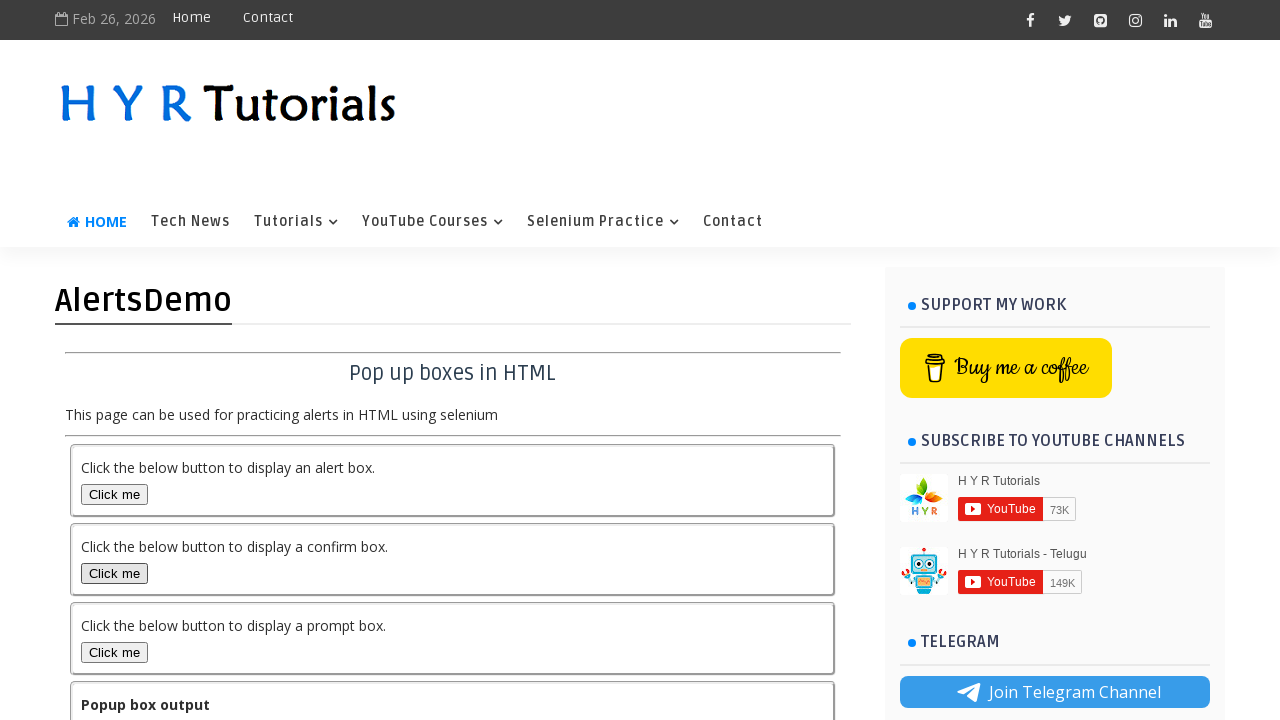

Clicked prompt box button to trigger JavaScript prompt dialog at (114, 652) on #promptBox
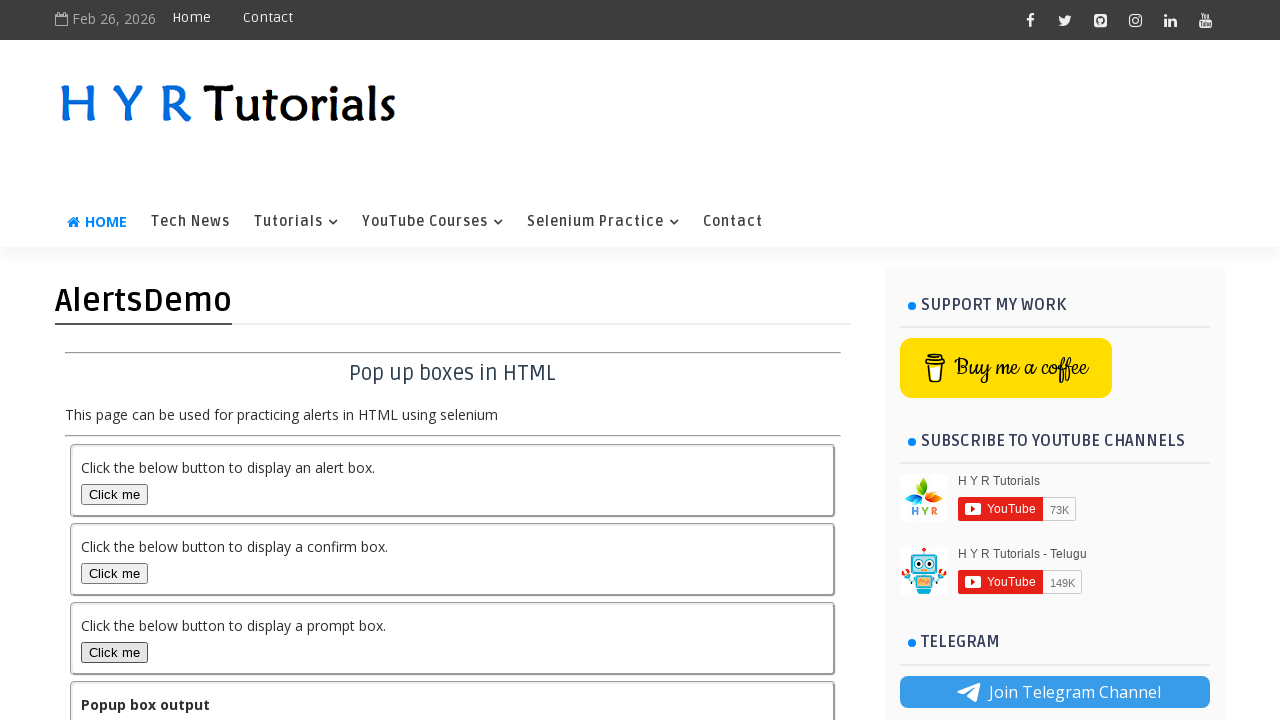

Set up dialog handler to accept prompt with 'Test input text'
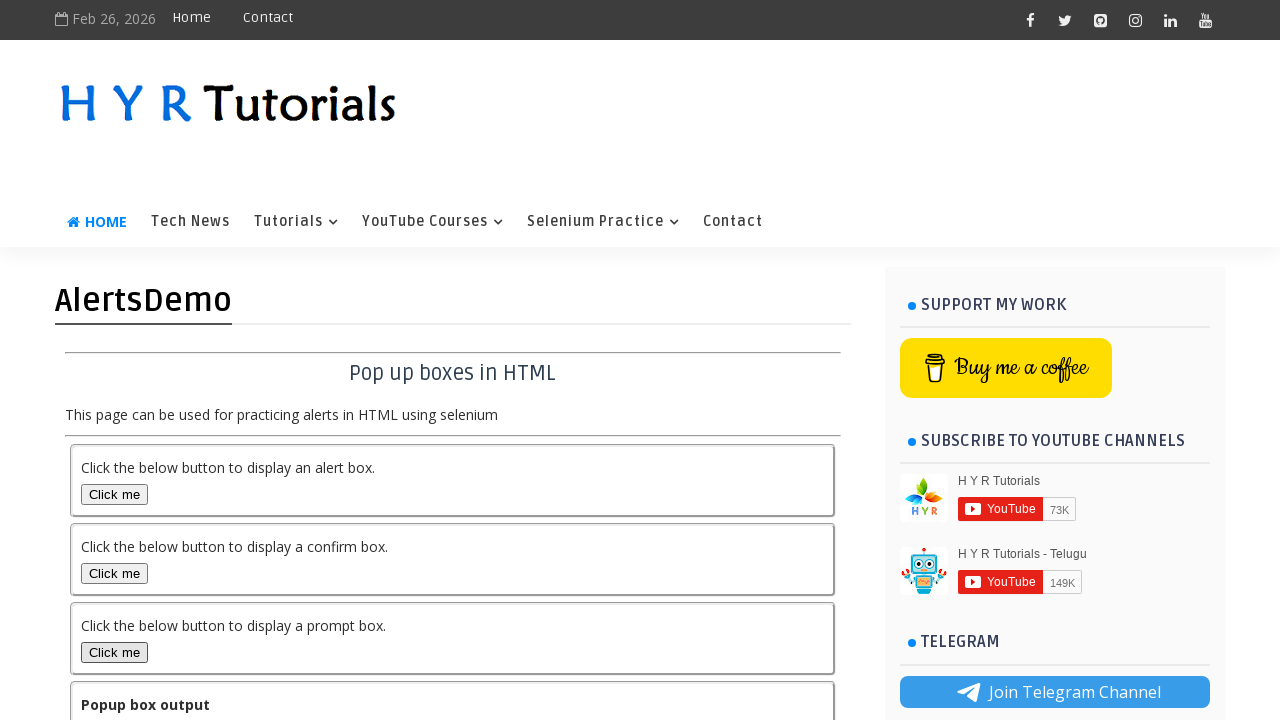

Clicked prompt box button again to trigger another prompt dialog at (114, 652) on #promptBox
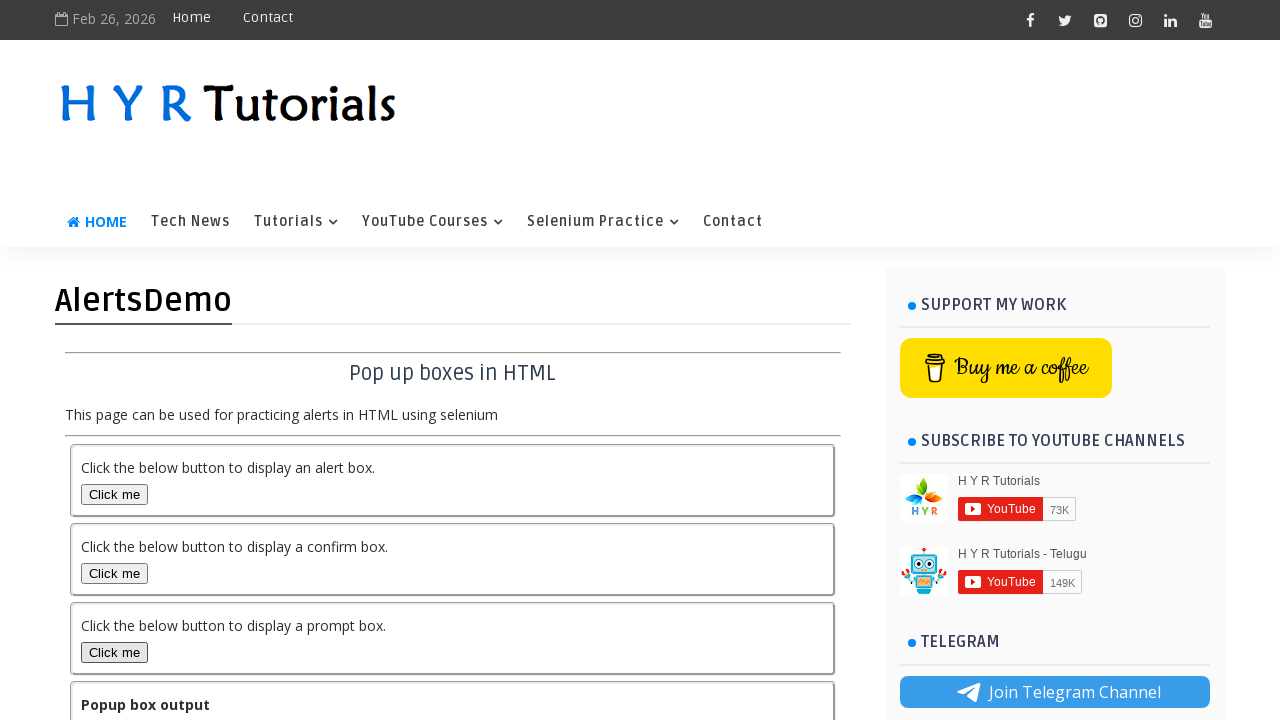

Set up dialog handler to dismiss prompt box without entering text
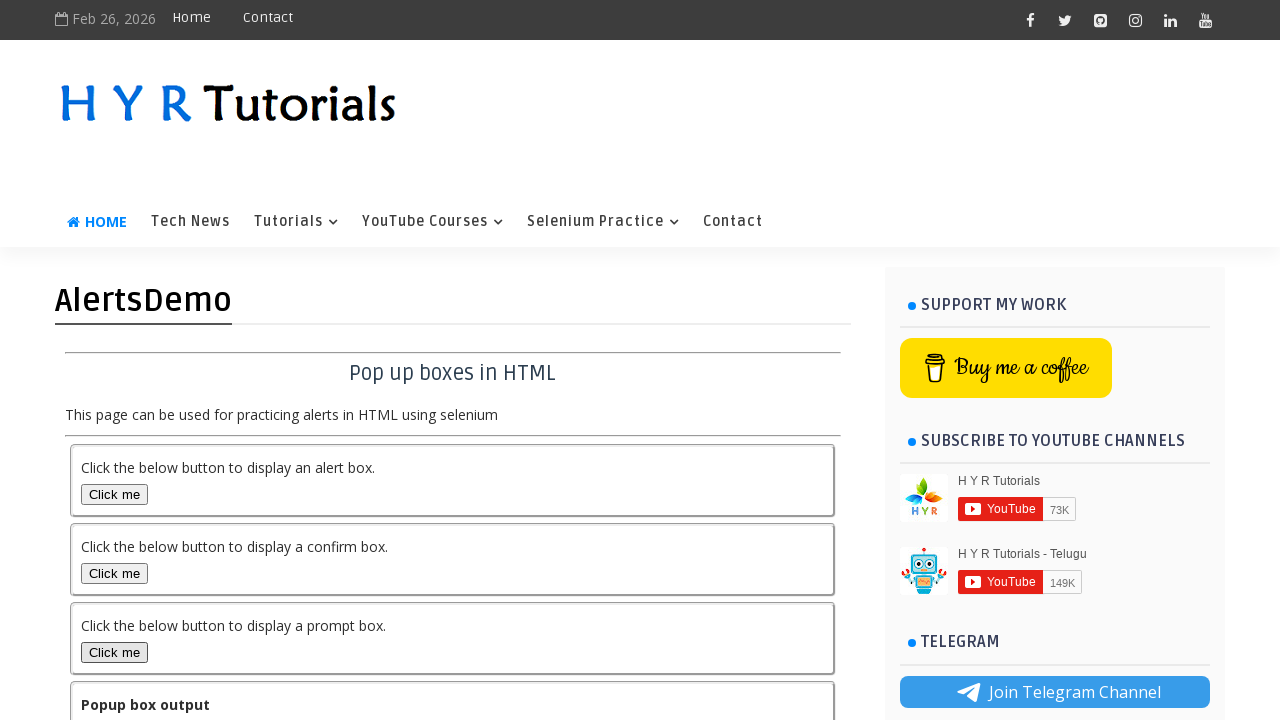

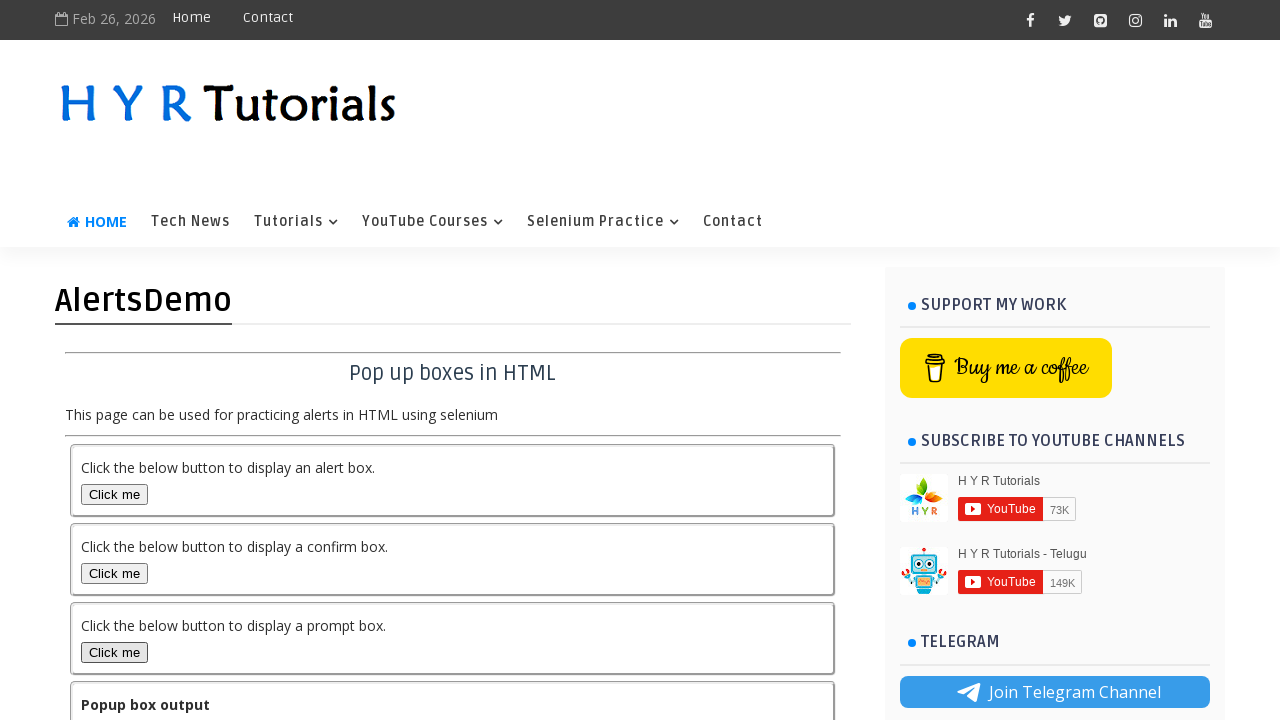